Tests marking individual items as complete by creating two items and checking them

Starting URL: https://demo.playwright.dev/todomvc

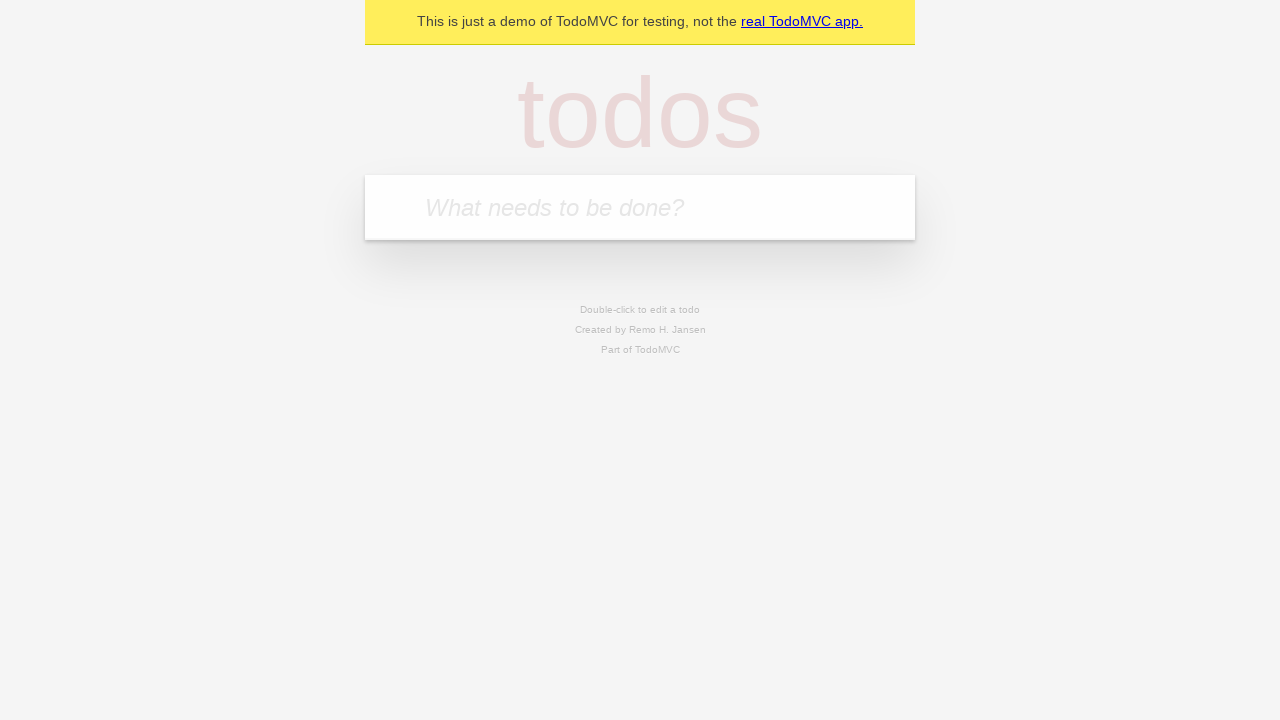

Filled new todo input with 'buy some cheese' on .new-todo
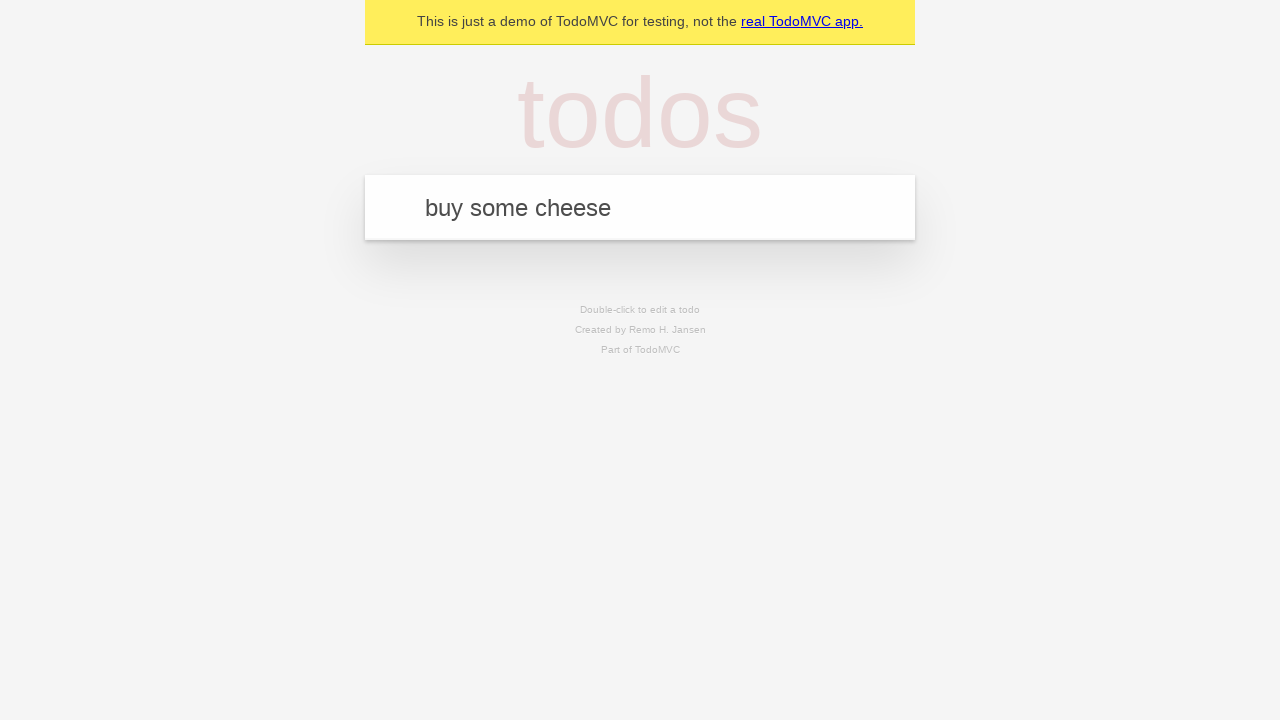

Pressed Enter to create first todo item on .new-todo
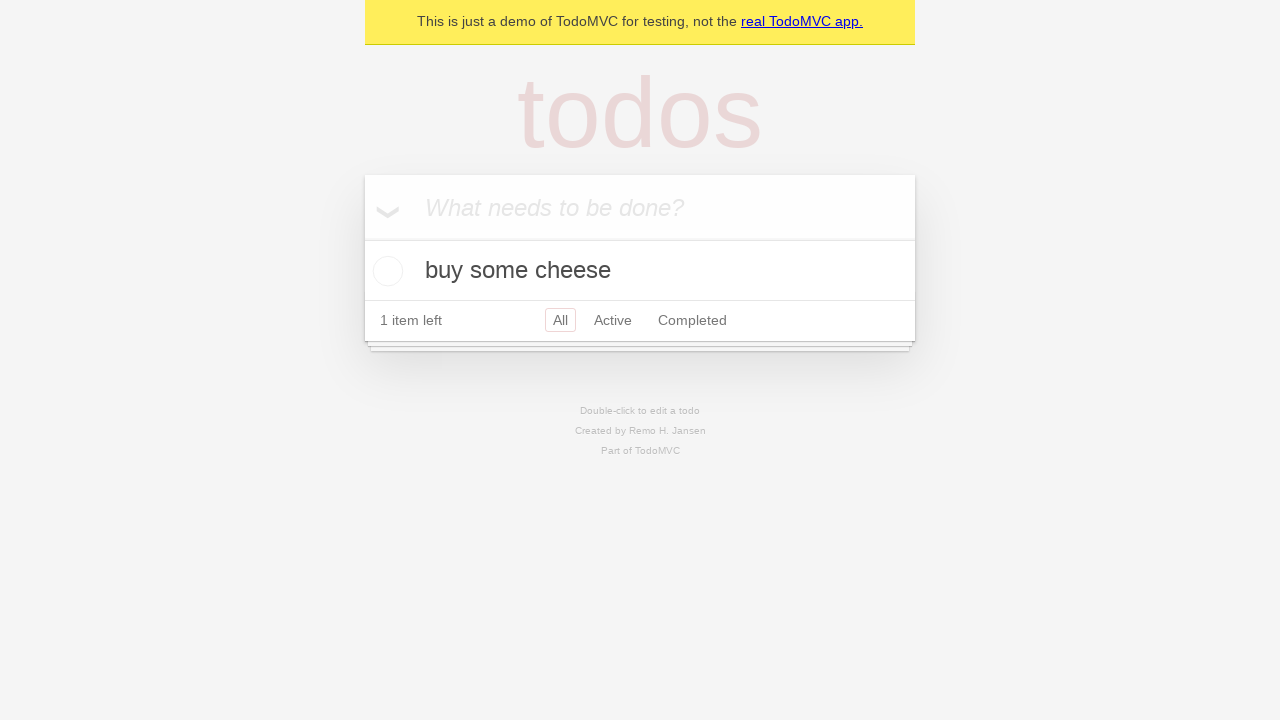

Filled new todo input with 'feed the cat' on .new-todo
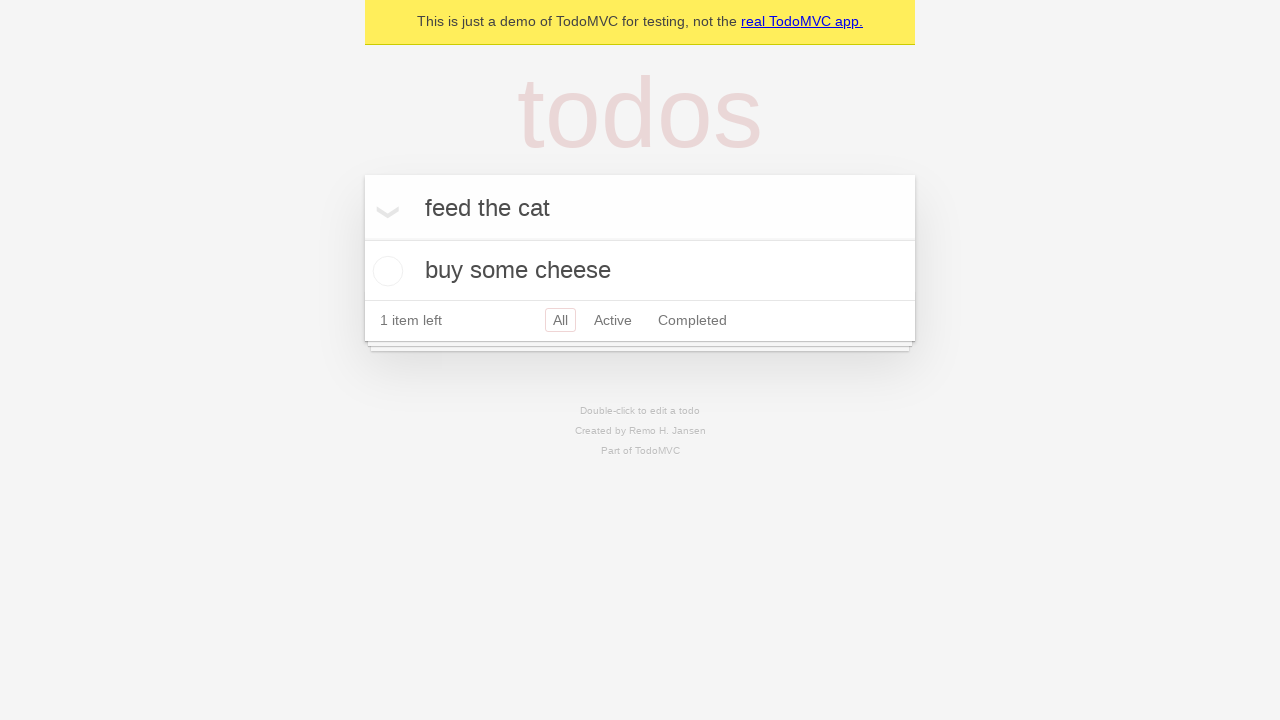

Pressed Enter to create second todo item on .new-todo
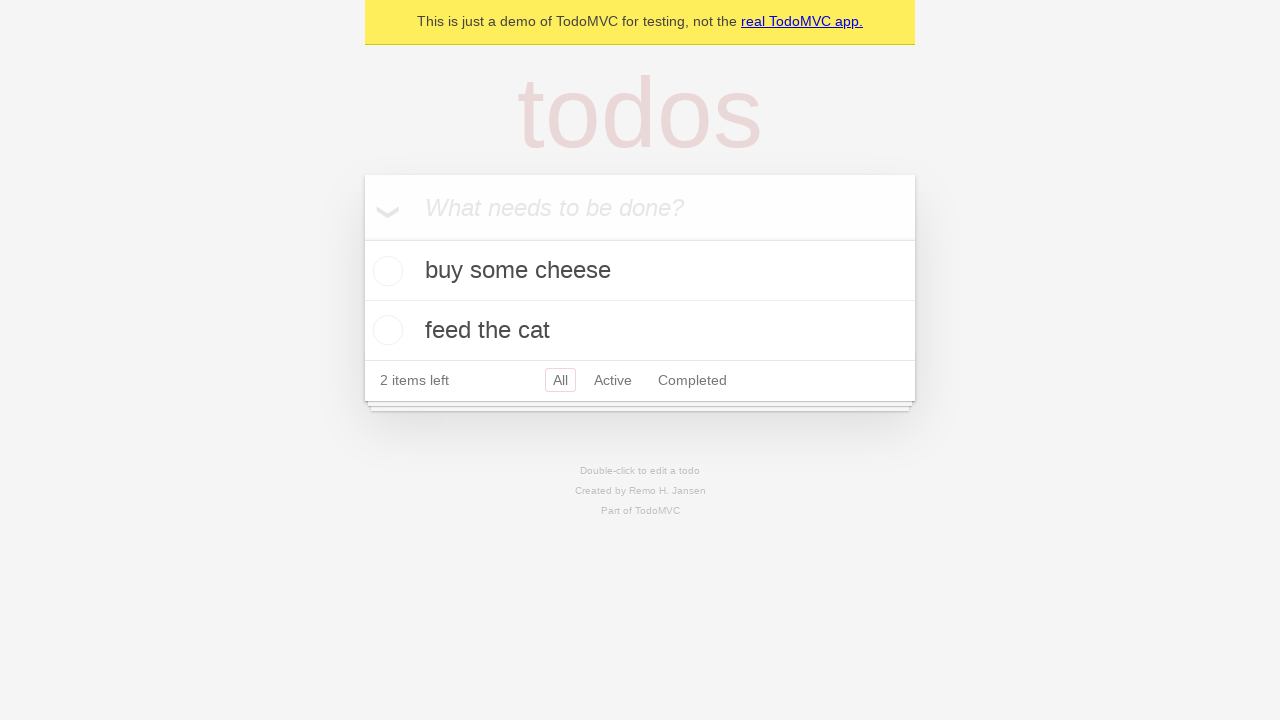

Waited for both todo items to appear in the list
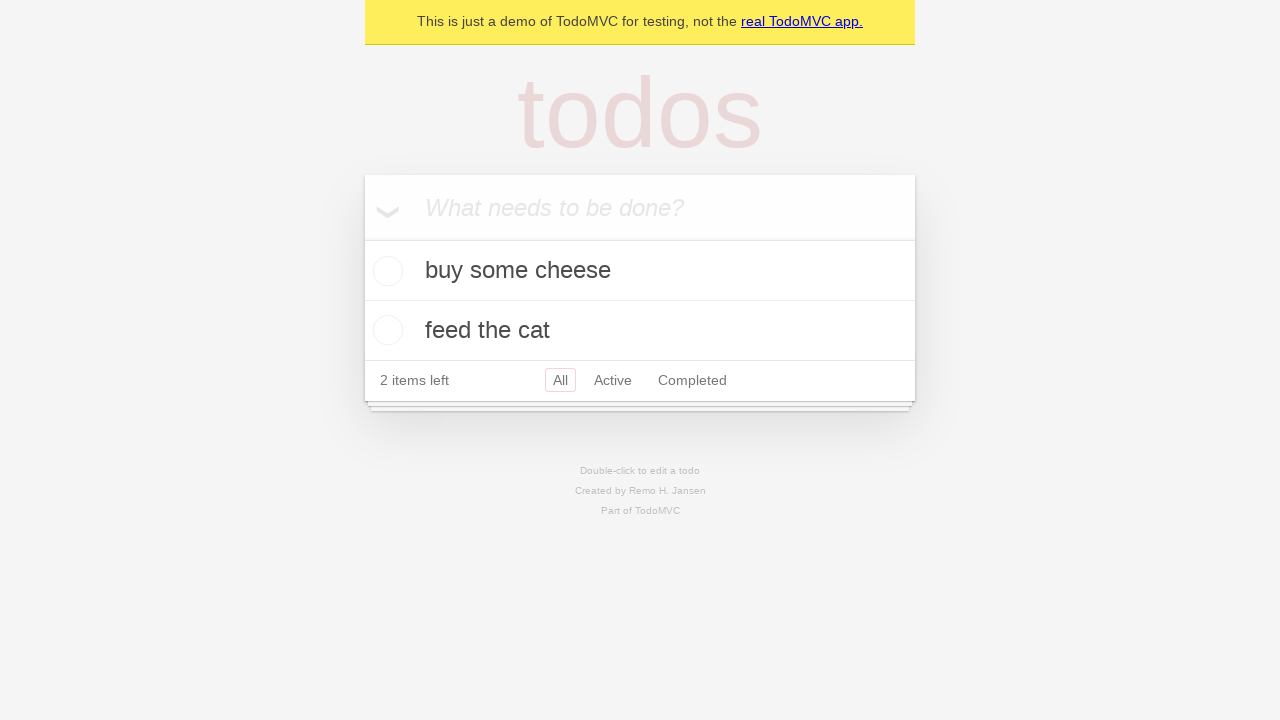

Marked first todo item 'buy some cheese' as complete at (385, 271) on .todo-list li >> nth=0 >> .toggle
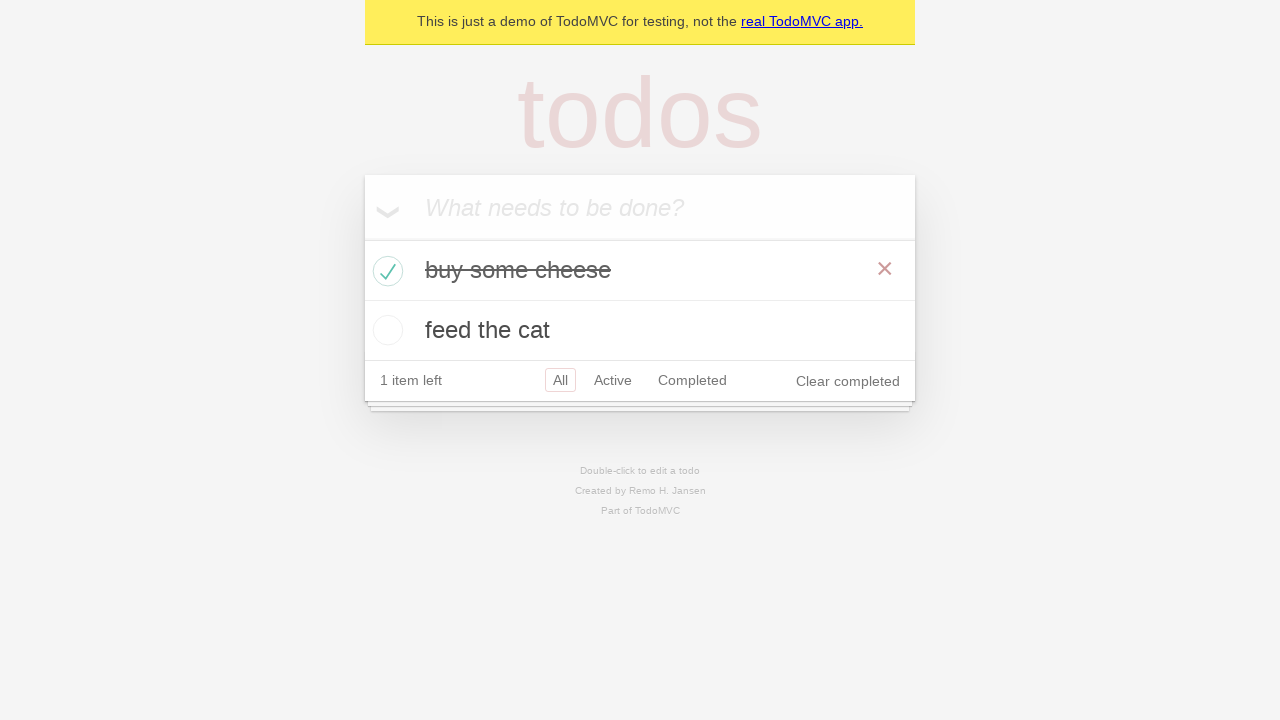

Marked second todo item 'feed the cat' as complete at (385, 330) on .todo-list li >> nth=1 >> .toggle
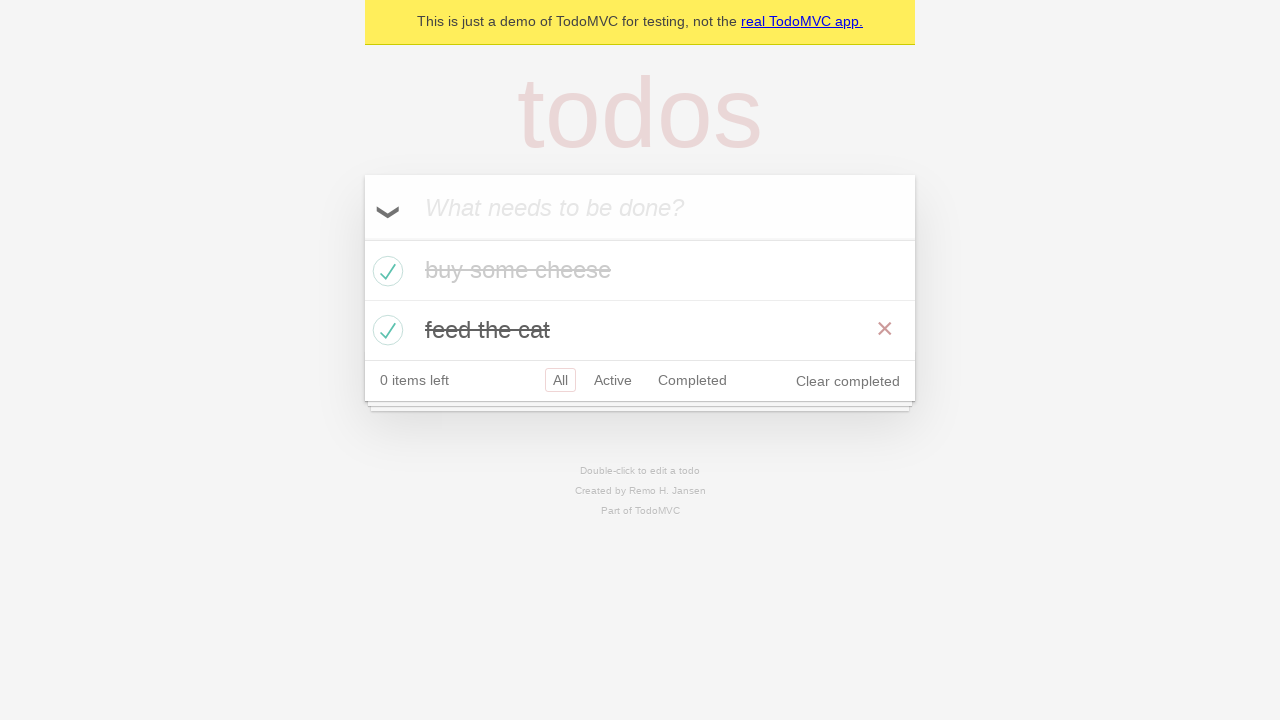

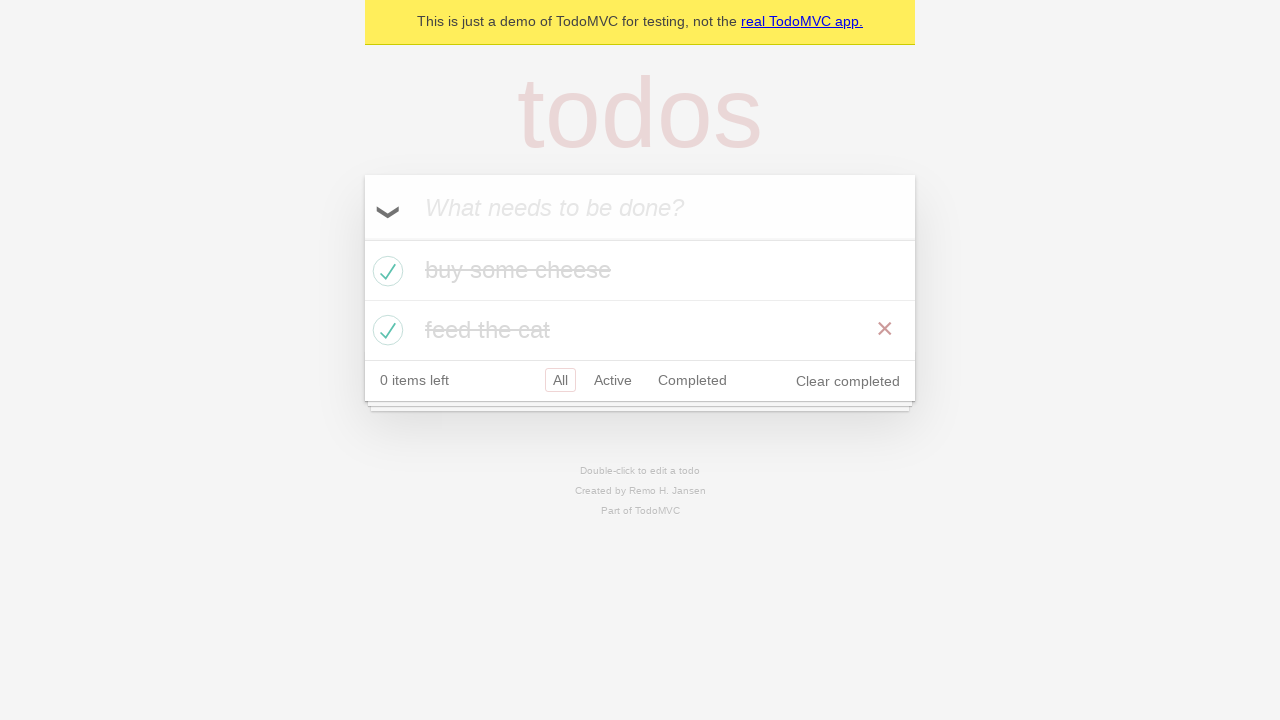